Tests browser window functionality by scrolling down on the page and clicking a button to open a new message window

Starting URL: https://demoqa.com/browser-windows

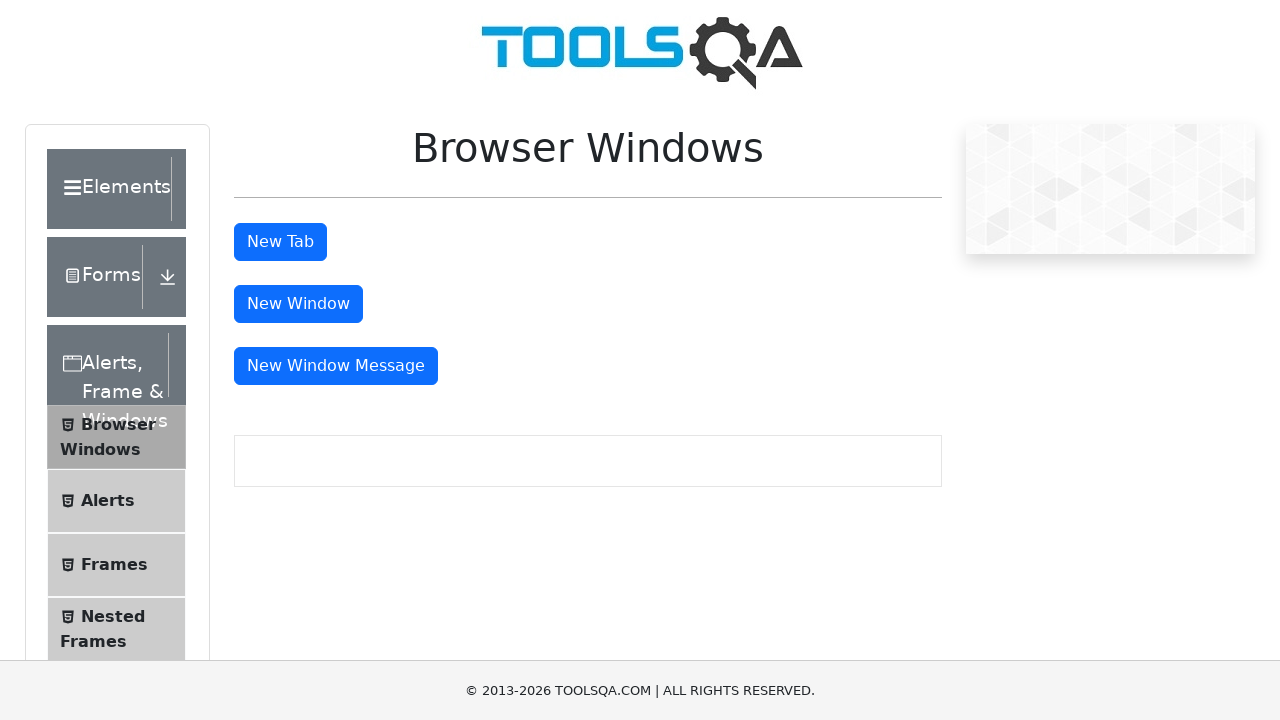

Scrolled down the page by 300 pixels
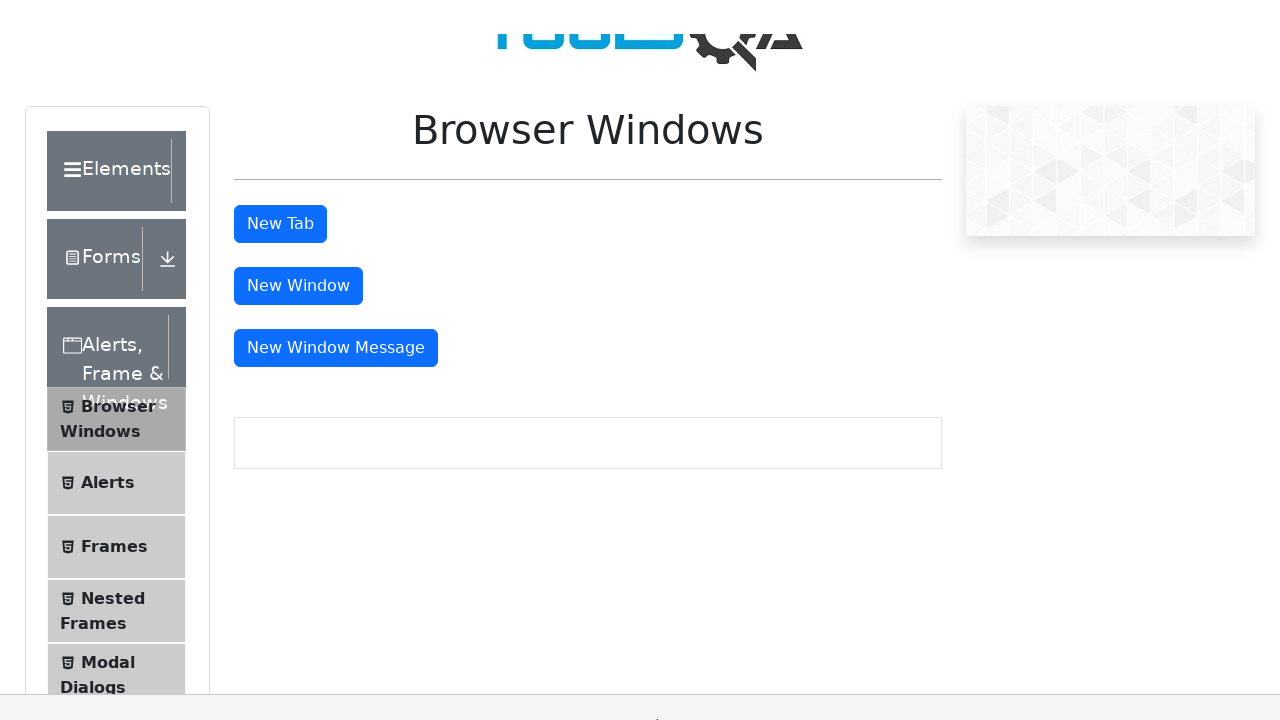

Clicked the message window button to open a new window at (336, 66) on button#messageWindowButton
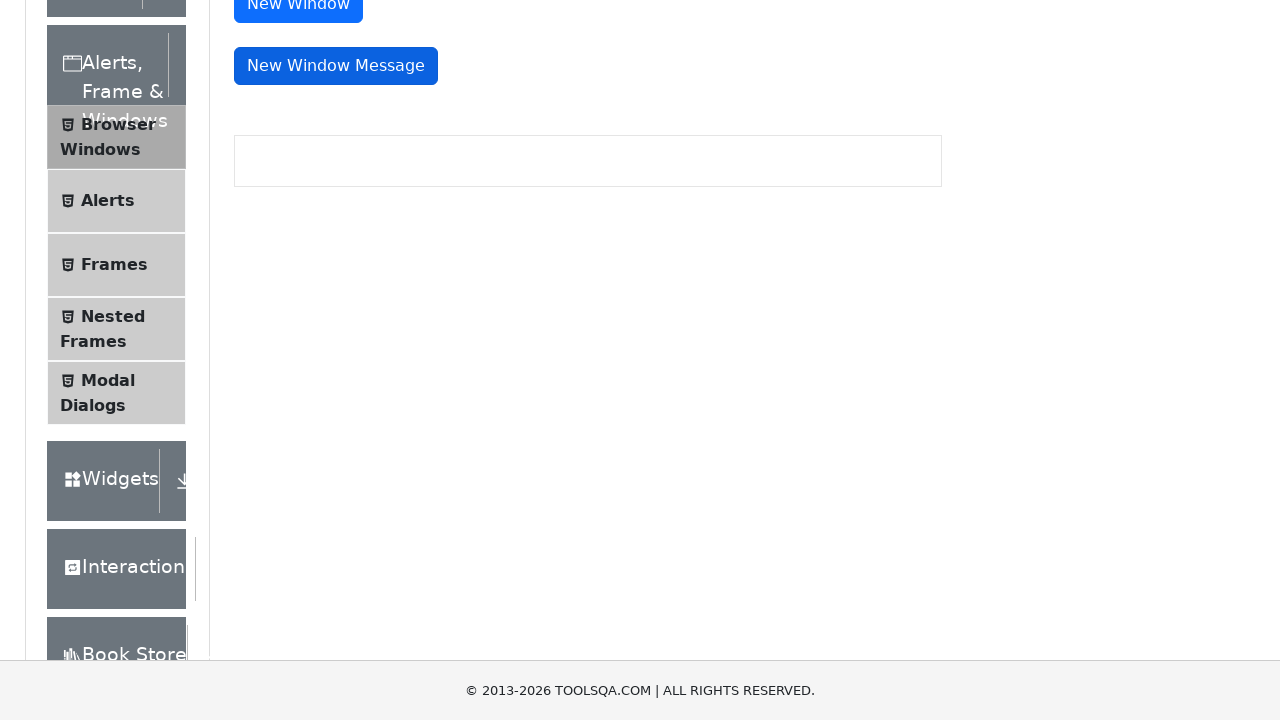

Waited for the new window to open
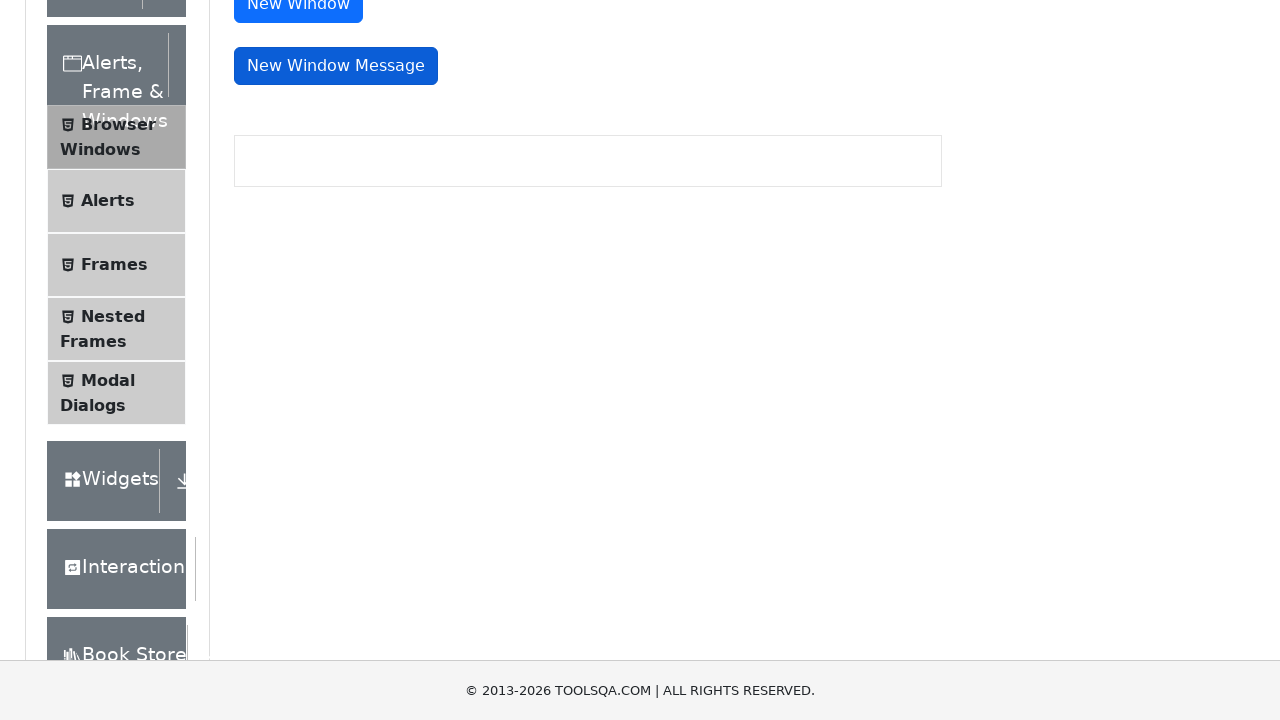

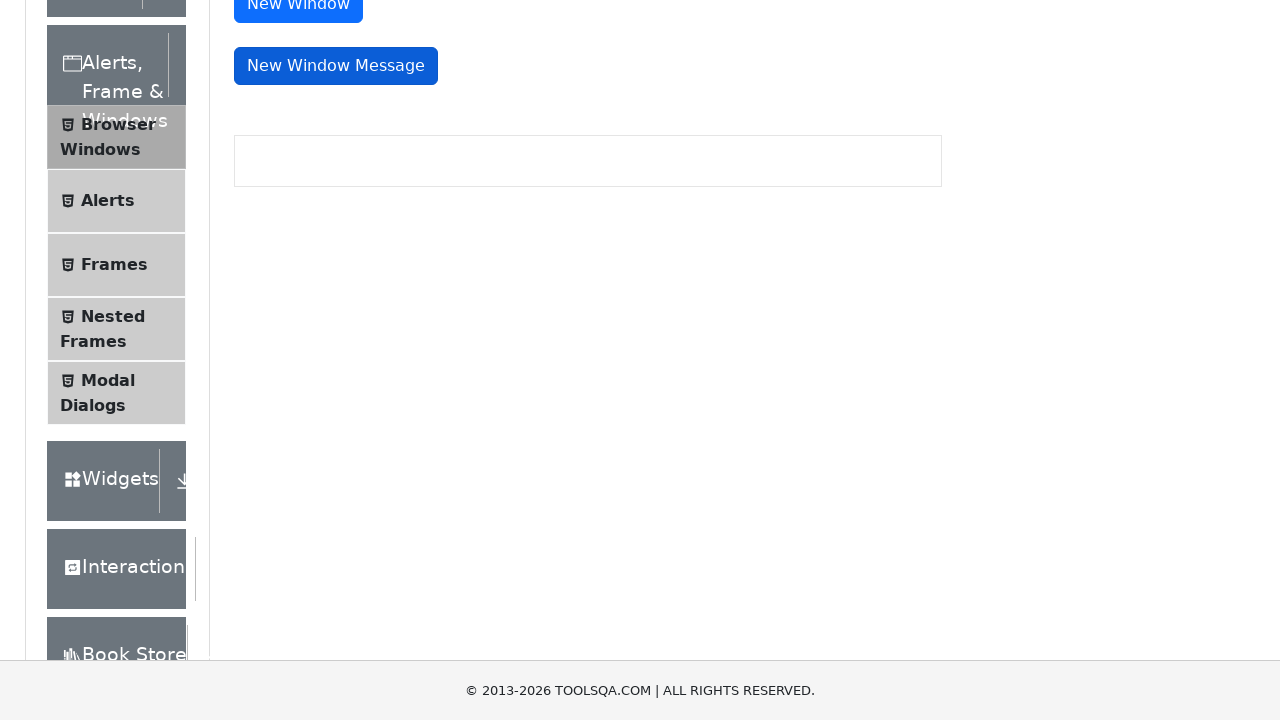